Tests handling of a JavaScript prompt dialog by clicking a button, entering text in the prompt, accepting it, and verifying the entered text is displayed

Starting URL: https://the-internet.herokuapp.com/javascript_alerts

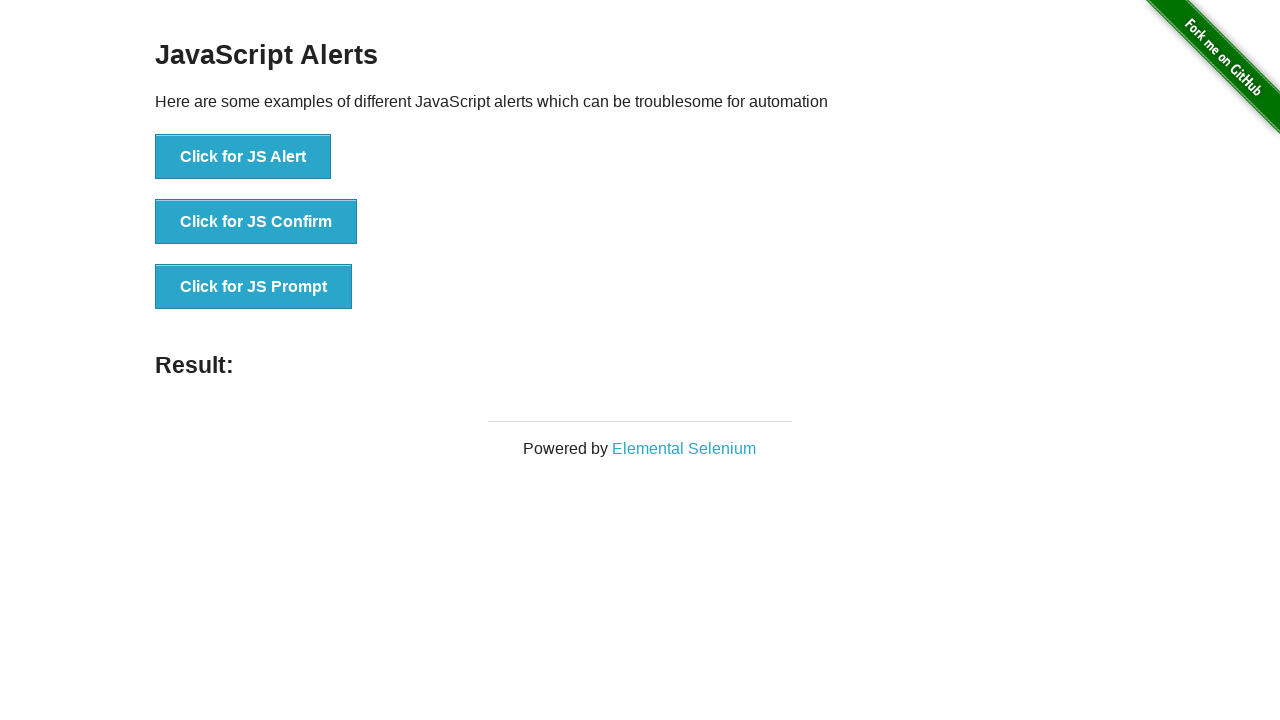

Set up dialog event handler to accept prompts with text 'Jagadeesh'
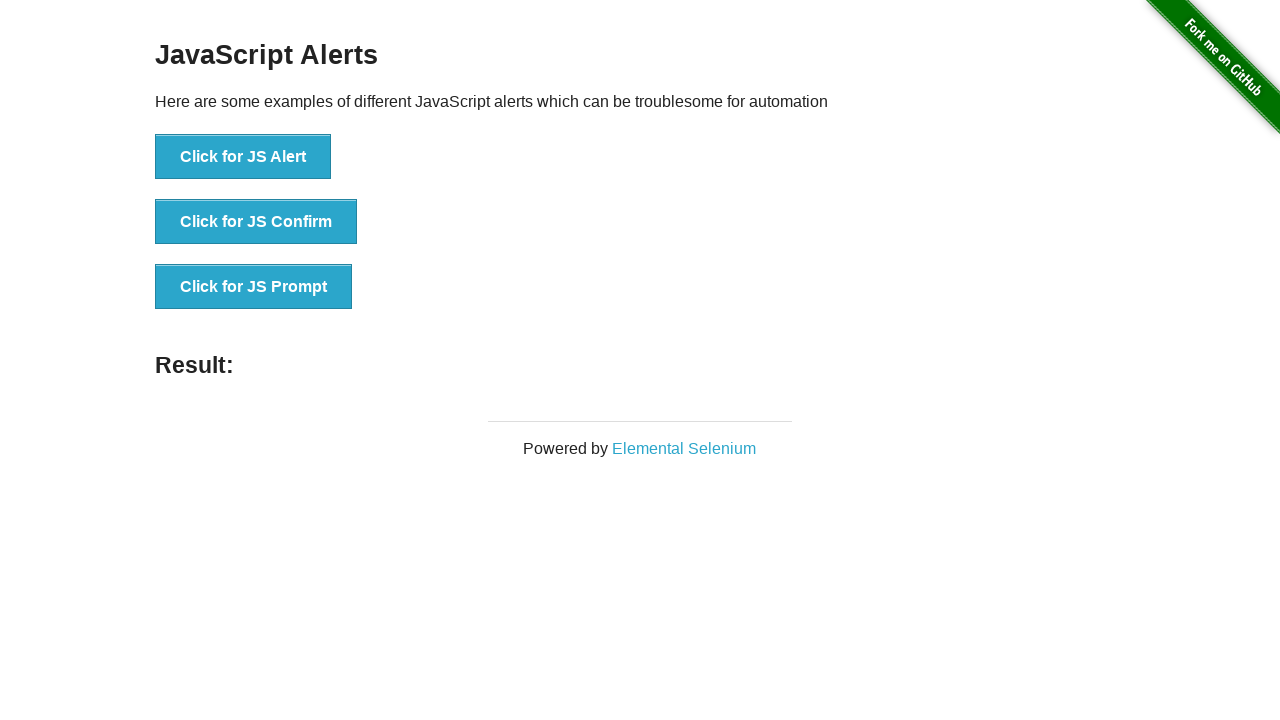

Clicked 'Click for JS Prompt' button to trigger prompt dialog at (254, 287) on xpath=//button[normalize-space()='Click for JS Prompt']
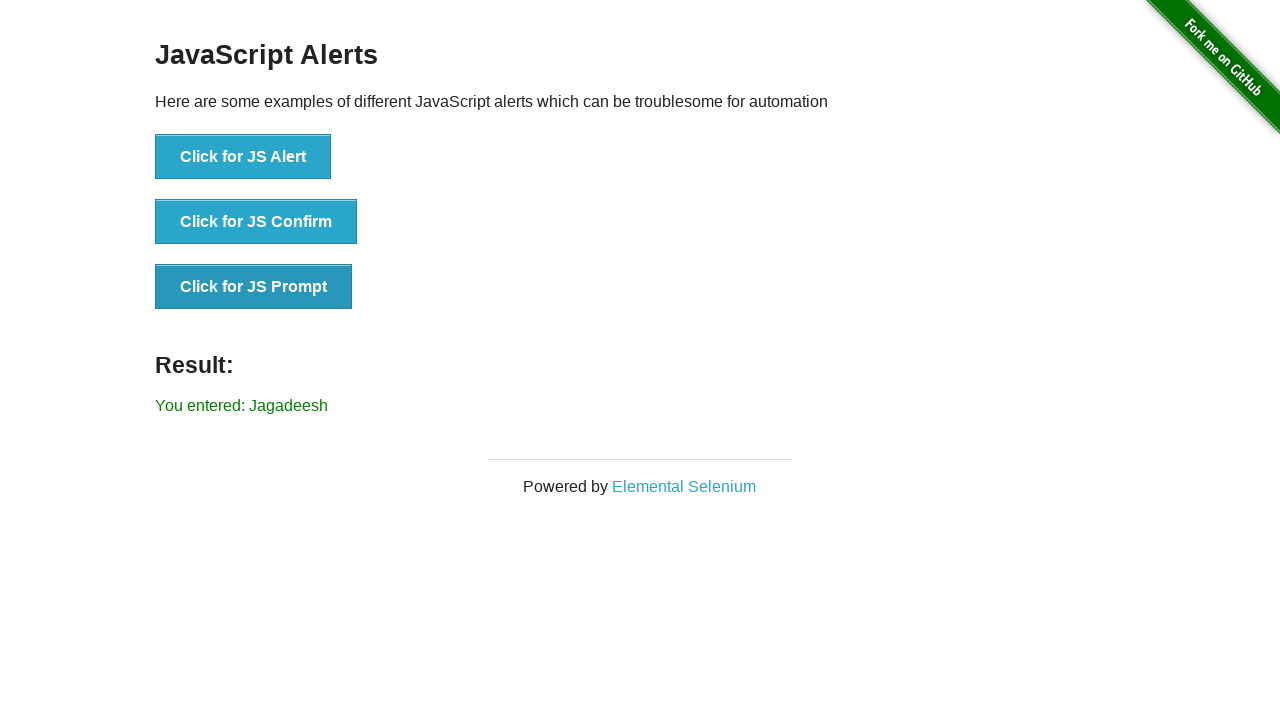

Result element loaded on page
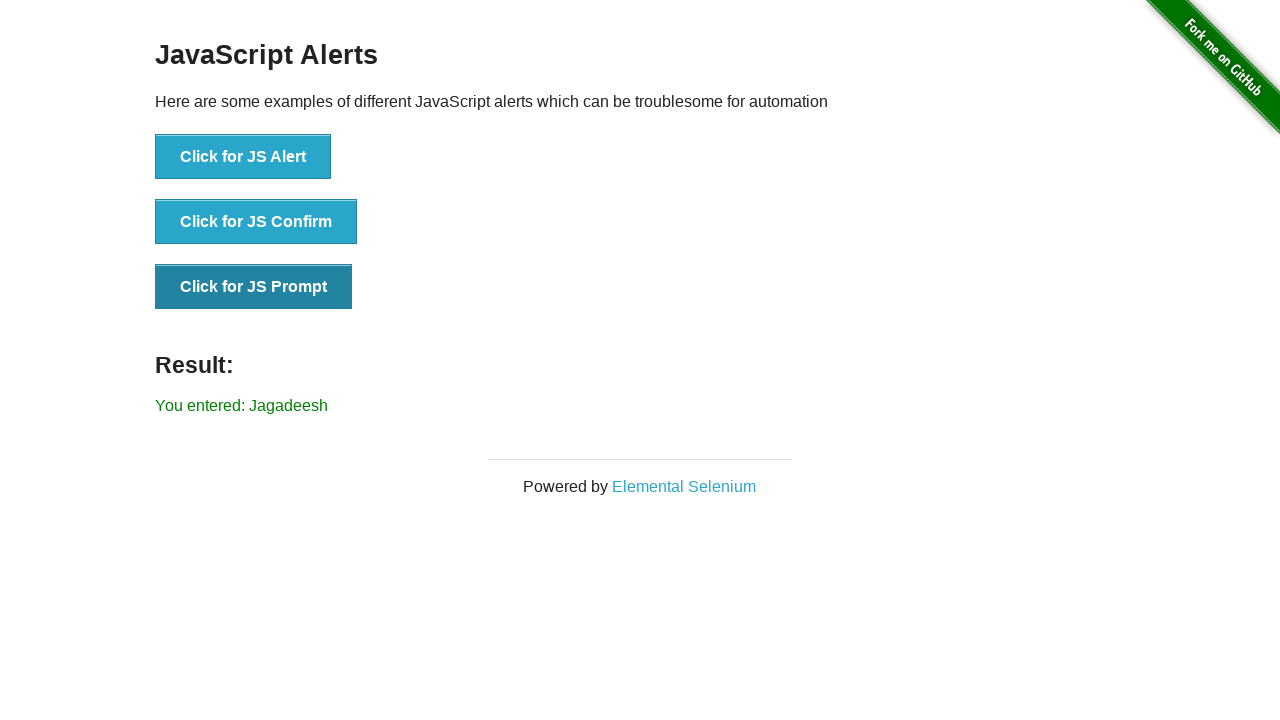

Verified result text displays 'You entered: Jagadeesh' - prompt handling successful
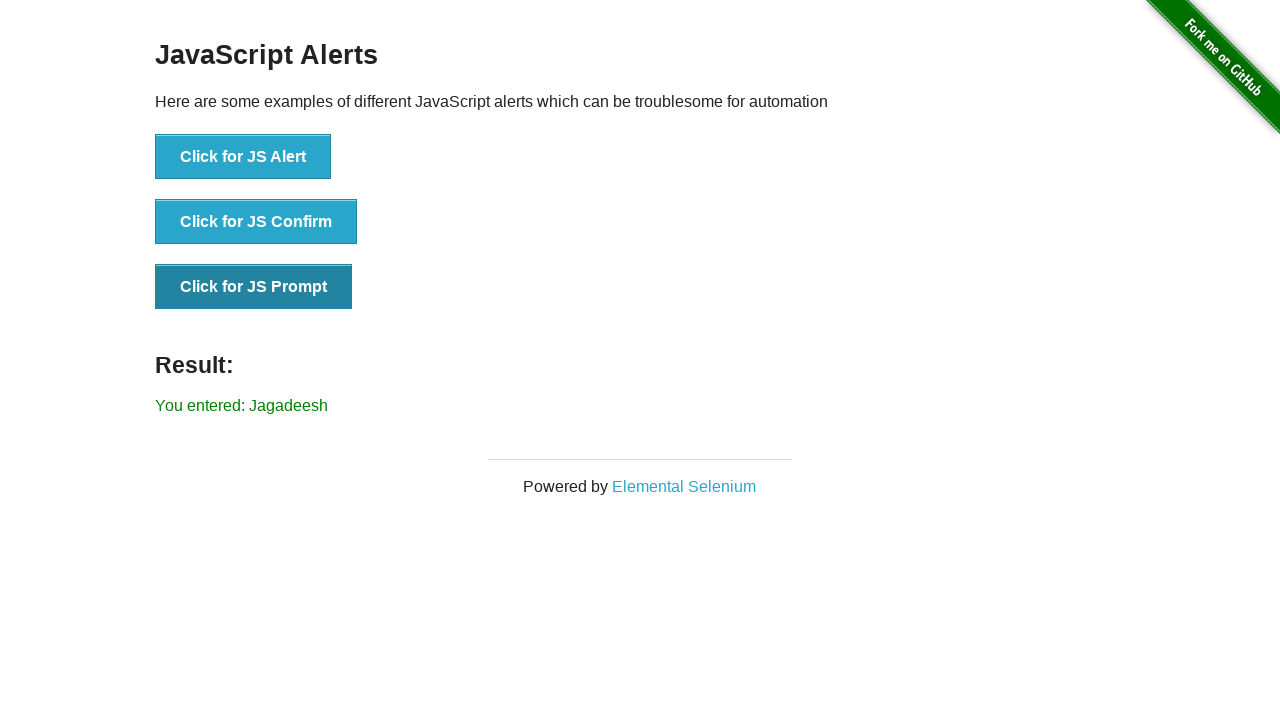

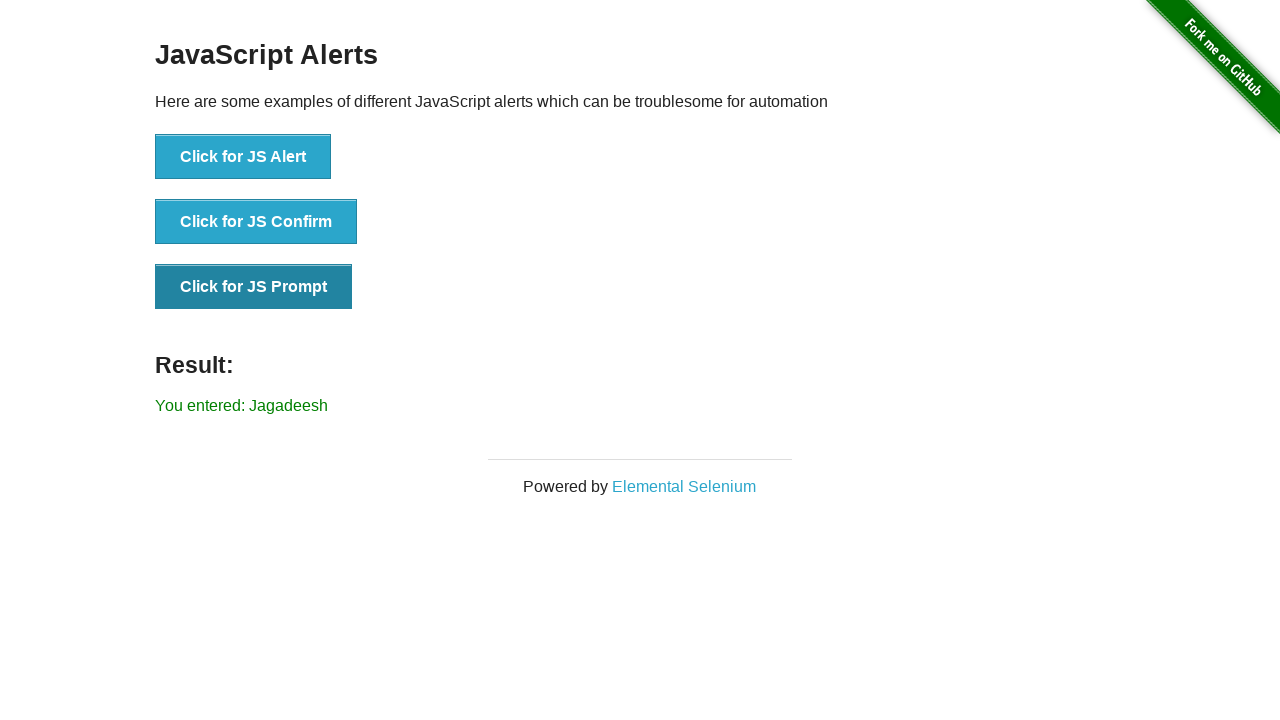